Tests enabling and disabling the textbox by clicking the Enable/Disable button and verifying the textbox state changes.

Starting URL: https://the-internet.herokuapp.com/dynamic_controls

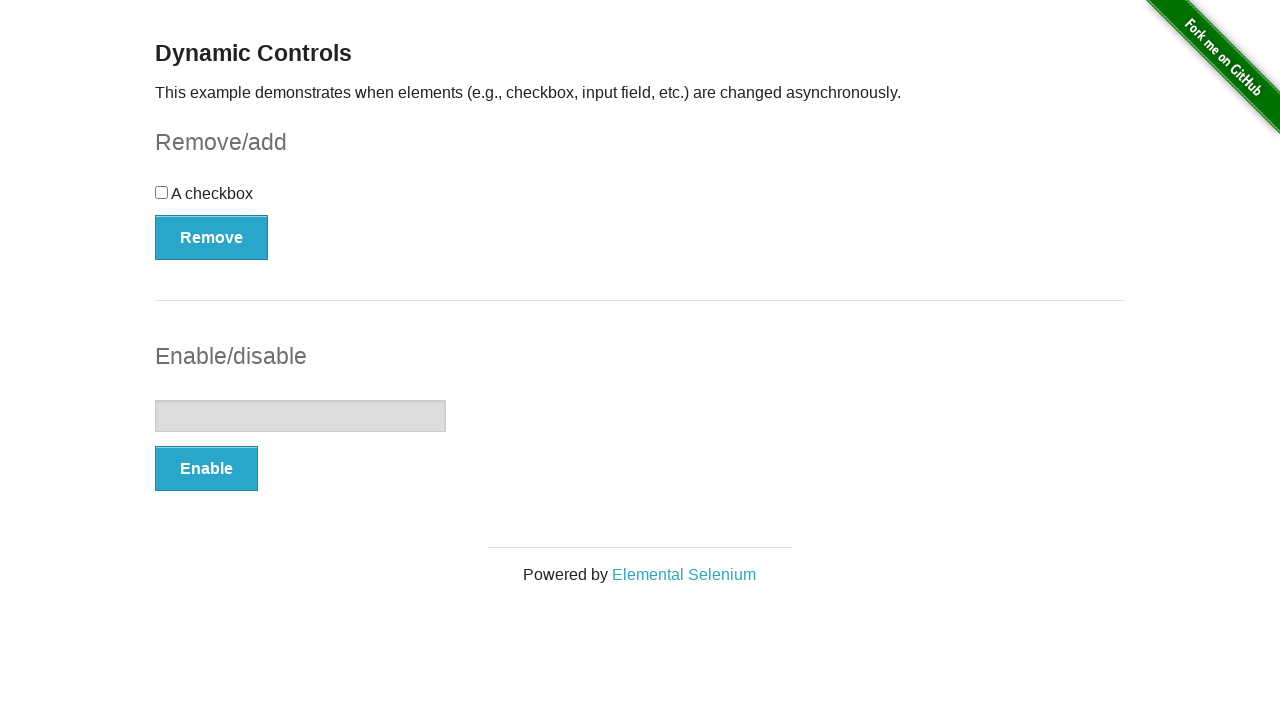

Clicked Enable button to enable the textbox at (206, 469) on button:has-text('Enable')
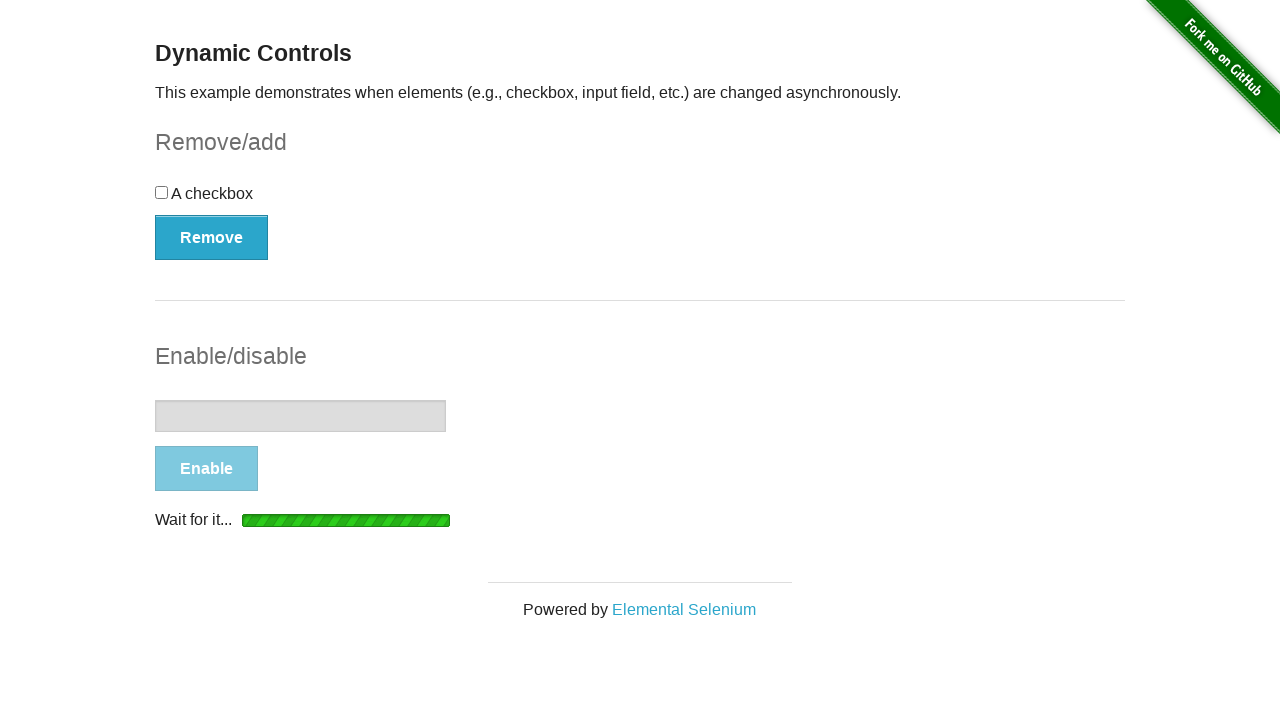

Waited for textbox enabled message to appear
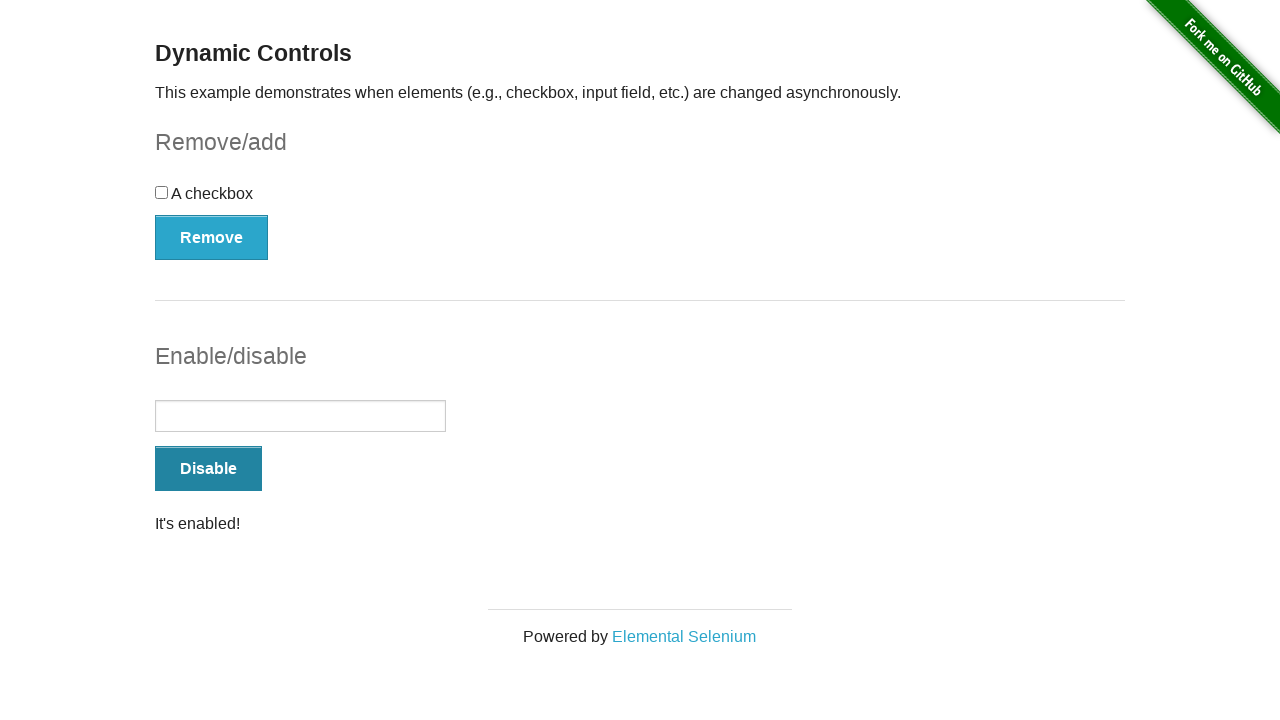

Verified textbox is enabled
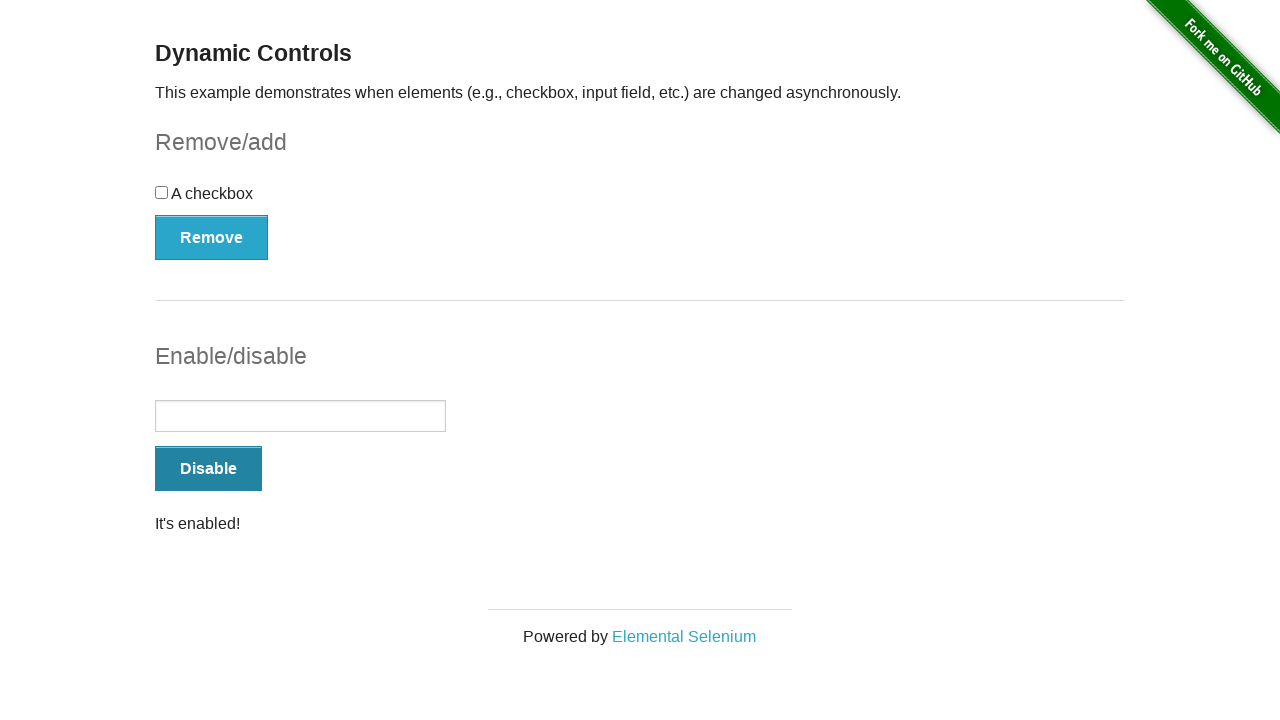

Clicked Disable button to disable the textbox at (208, 469) on button:has-text('Disable')
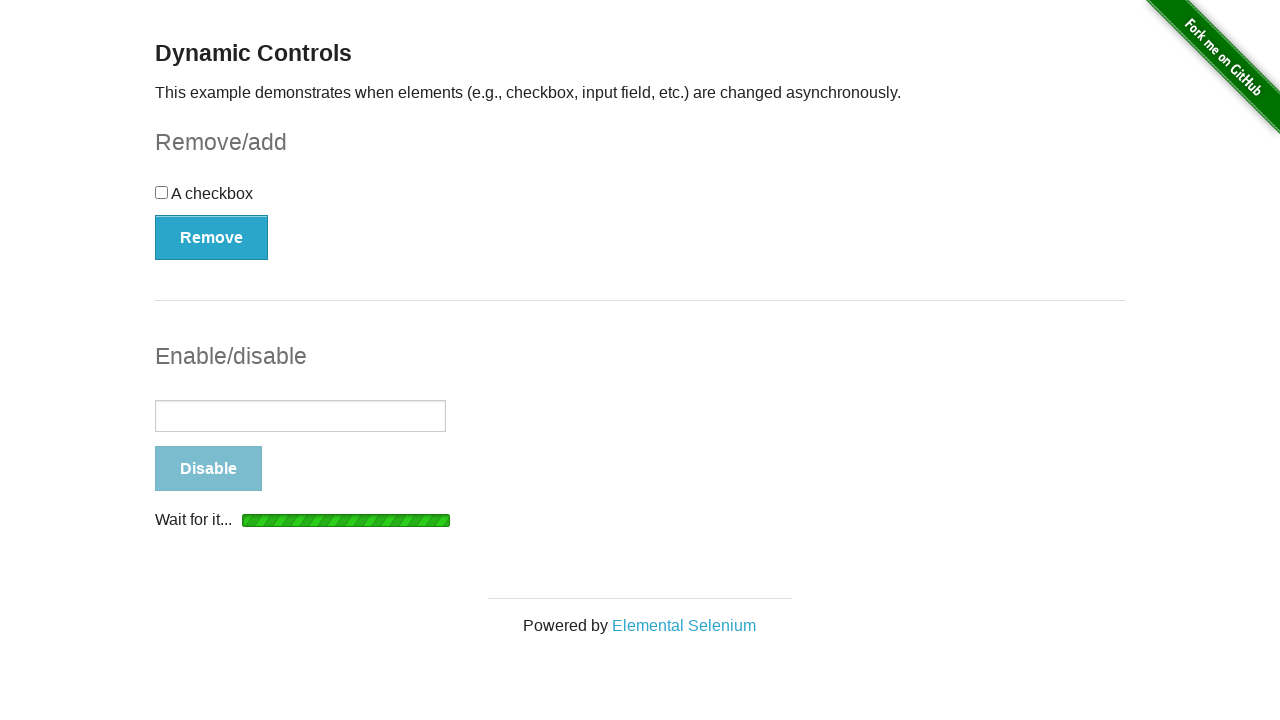

Waited for textbox disabled message to appear
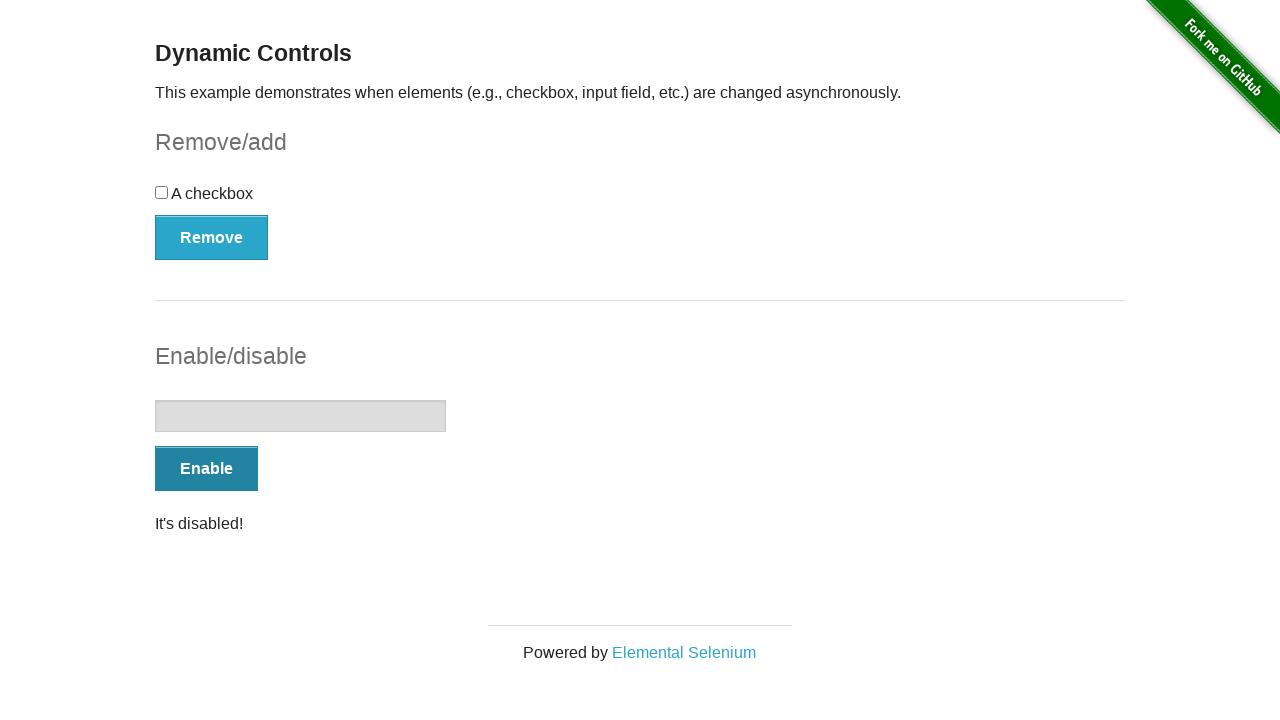

Verified textbox is disabled
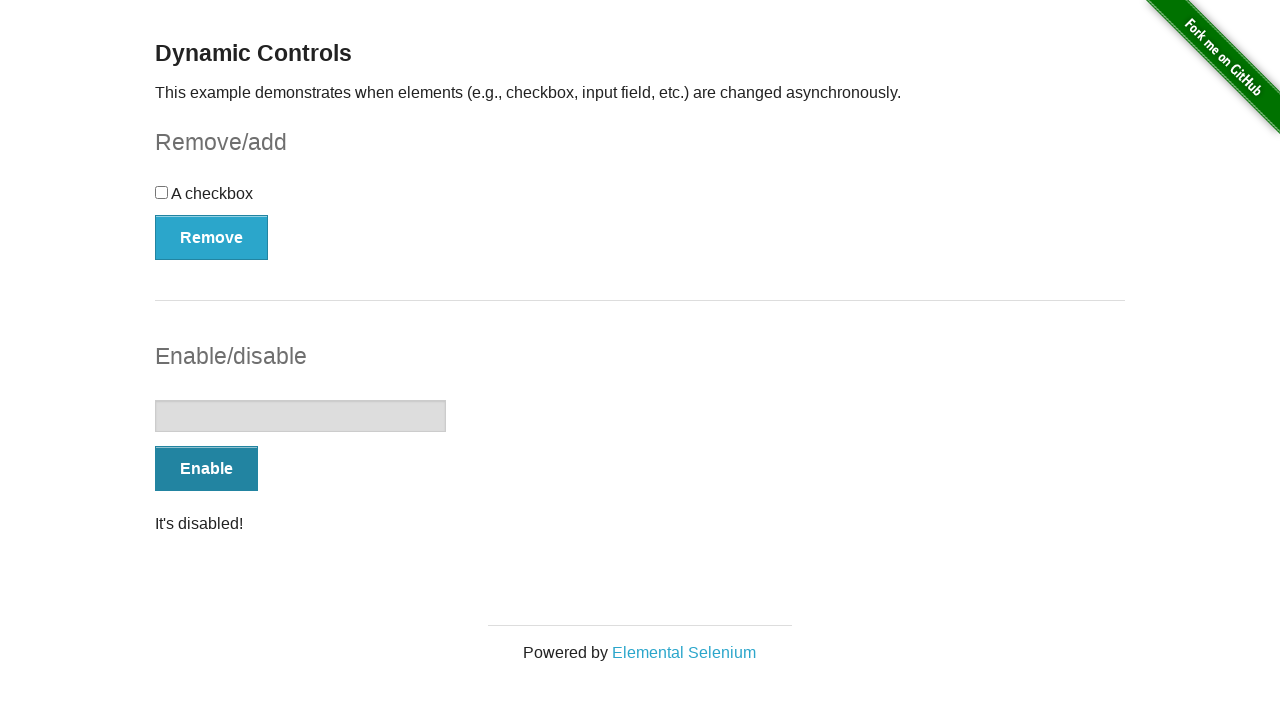

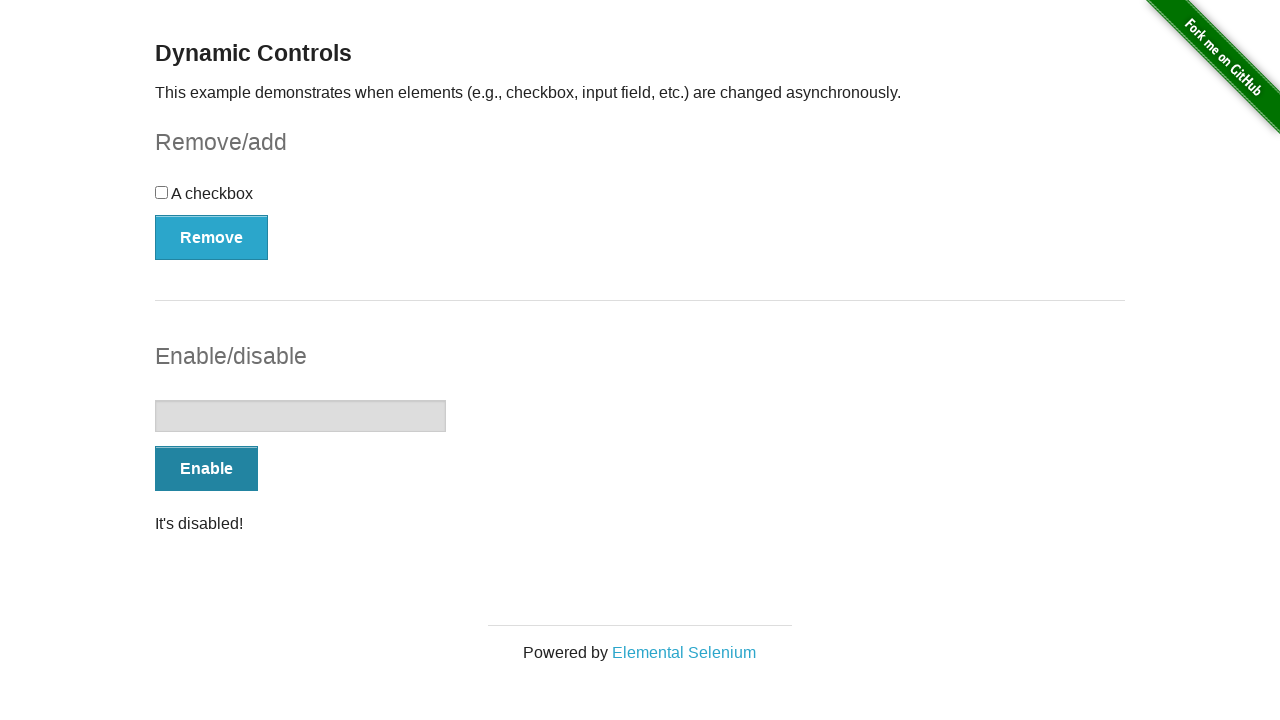